Tests keyboard input events by pressing the 'B' key and then performing Ctrl+A and Ctrl+C keyboard shortcuts, verifying the key press is detected on the page.

Starting URL: https://v1.training-support.net/selenium/input-events

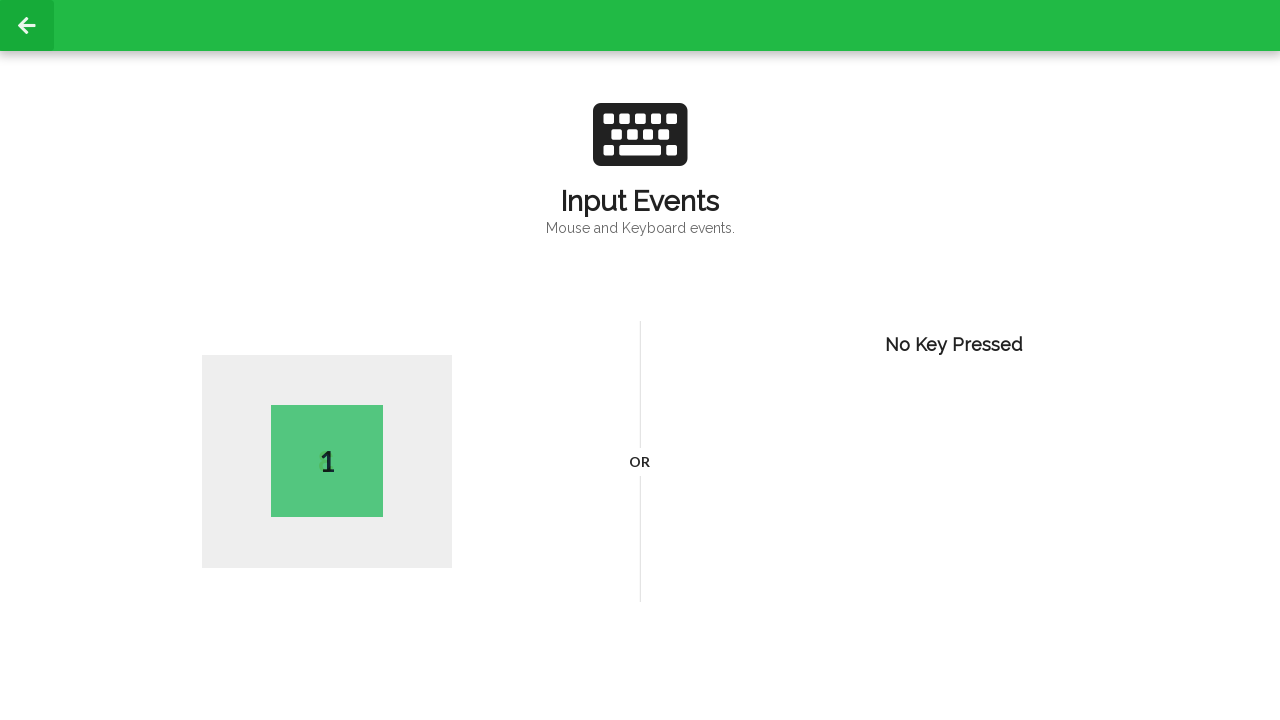

Pressed 'B' key
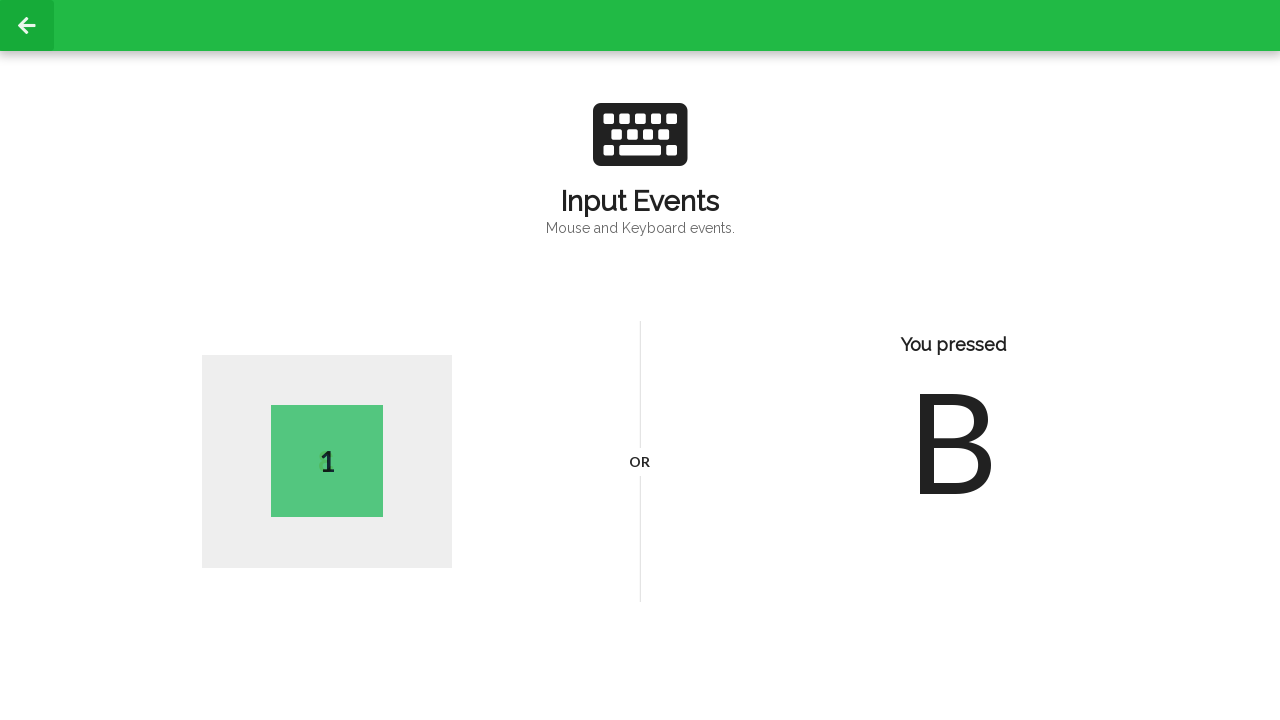

Pressed Ctrl+A keyboard shortcut (select all)
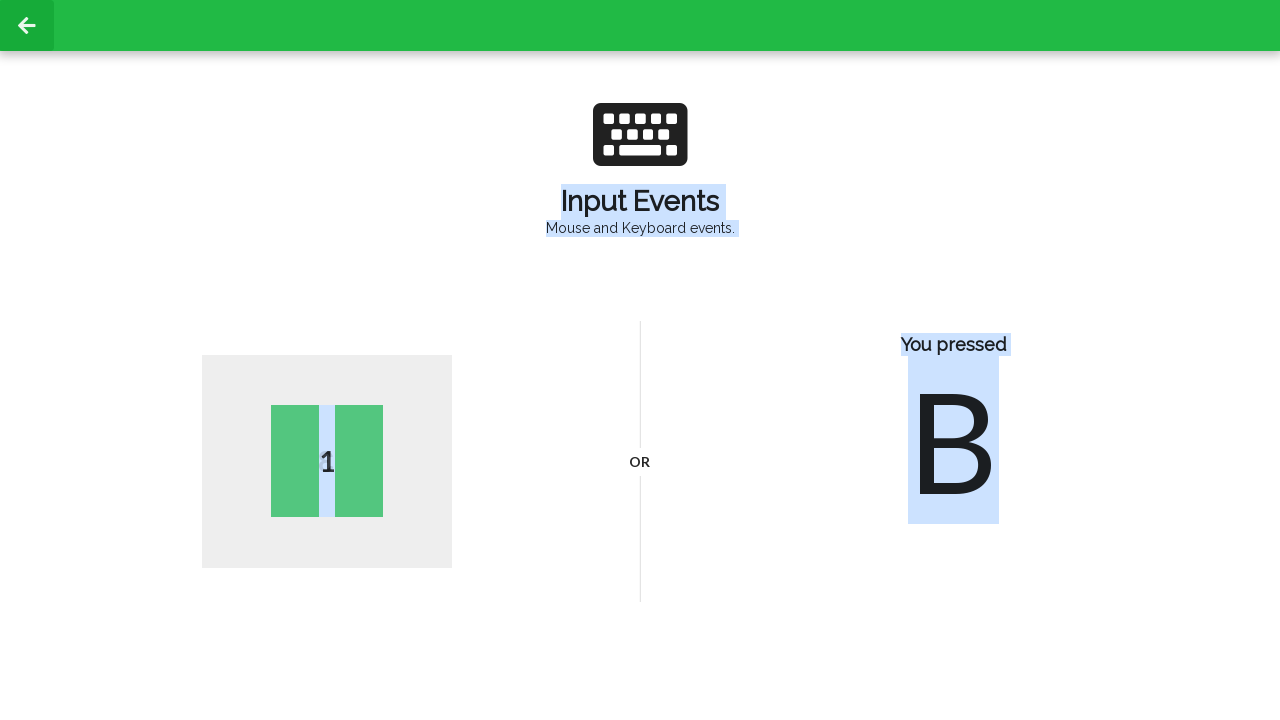

Pressed Ctrl+C keyboard shortcut (copy)
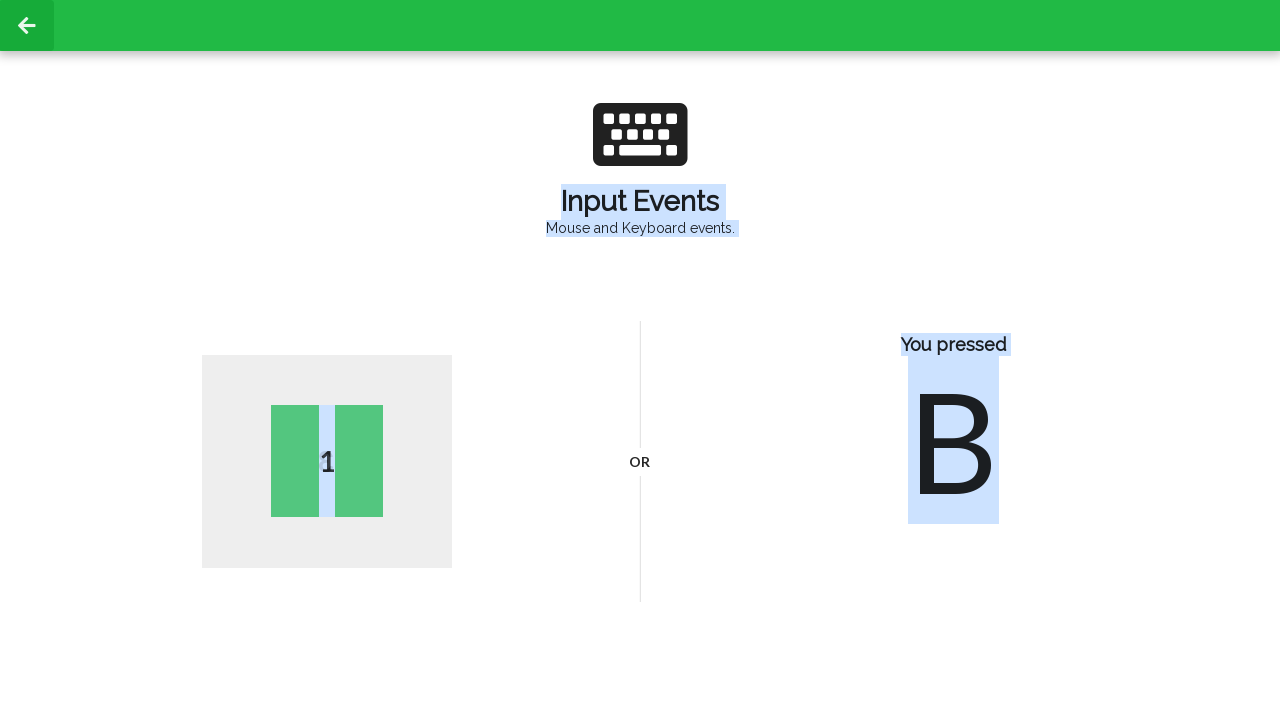

Key pressed element is visible on page
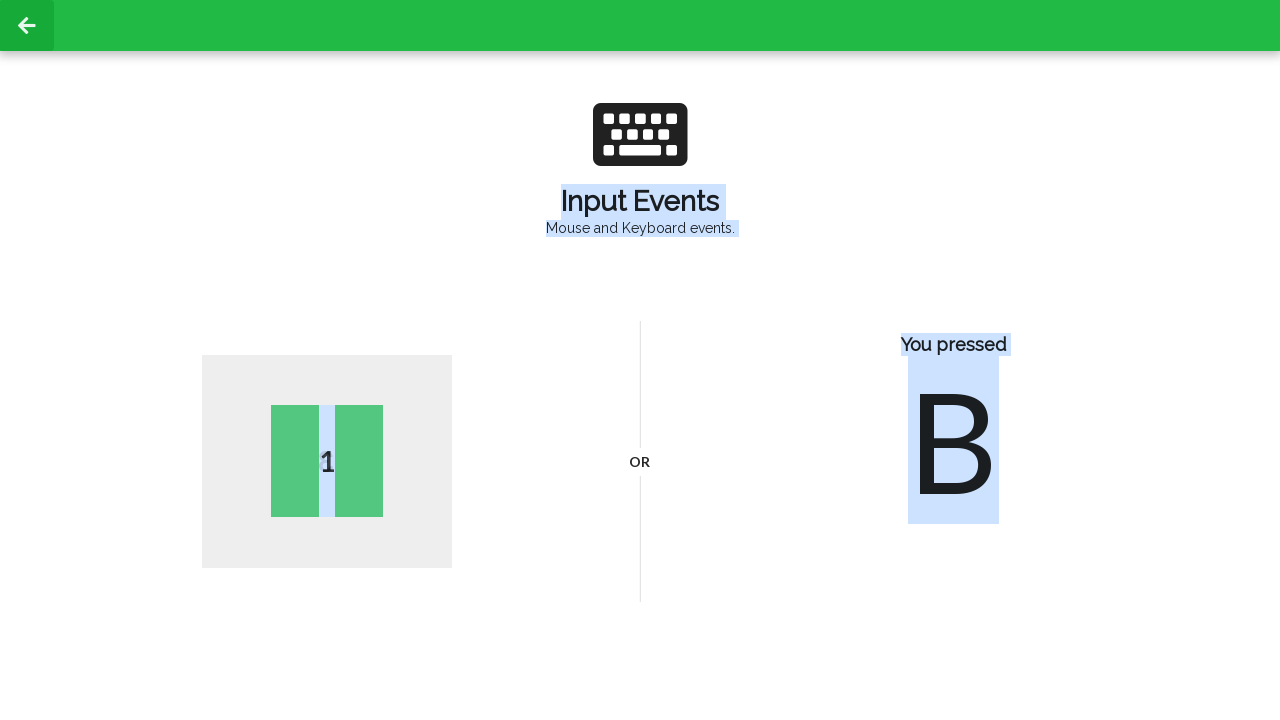

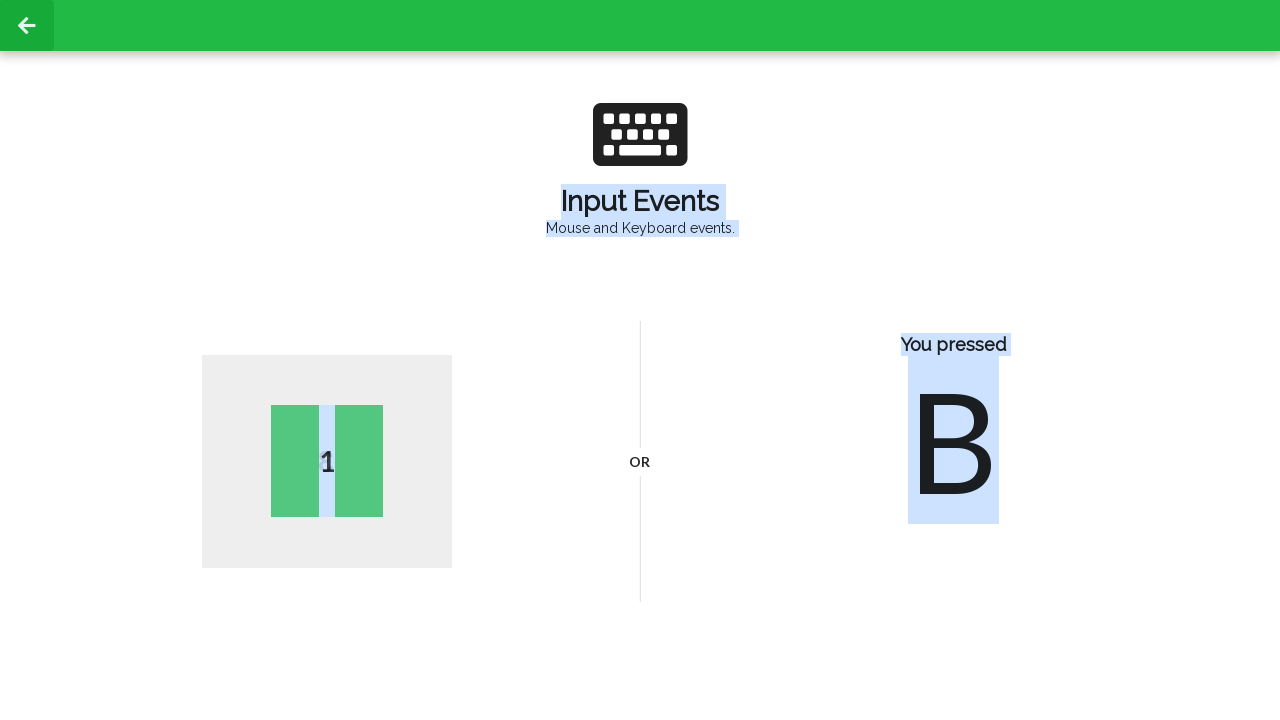